Tests dynamic controls by clicking on the Dynamic Controls link, checking if an input field is enabled, and clicking the enable button if it's disabled

Starting URL: http://the-internet.herokuapp.com/

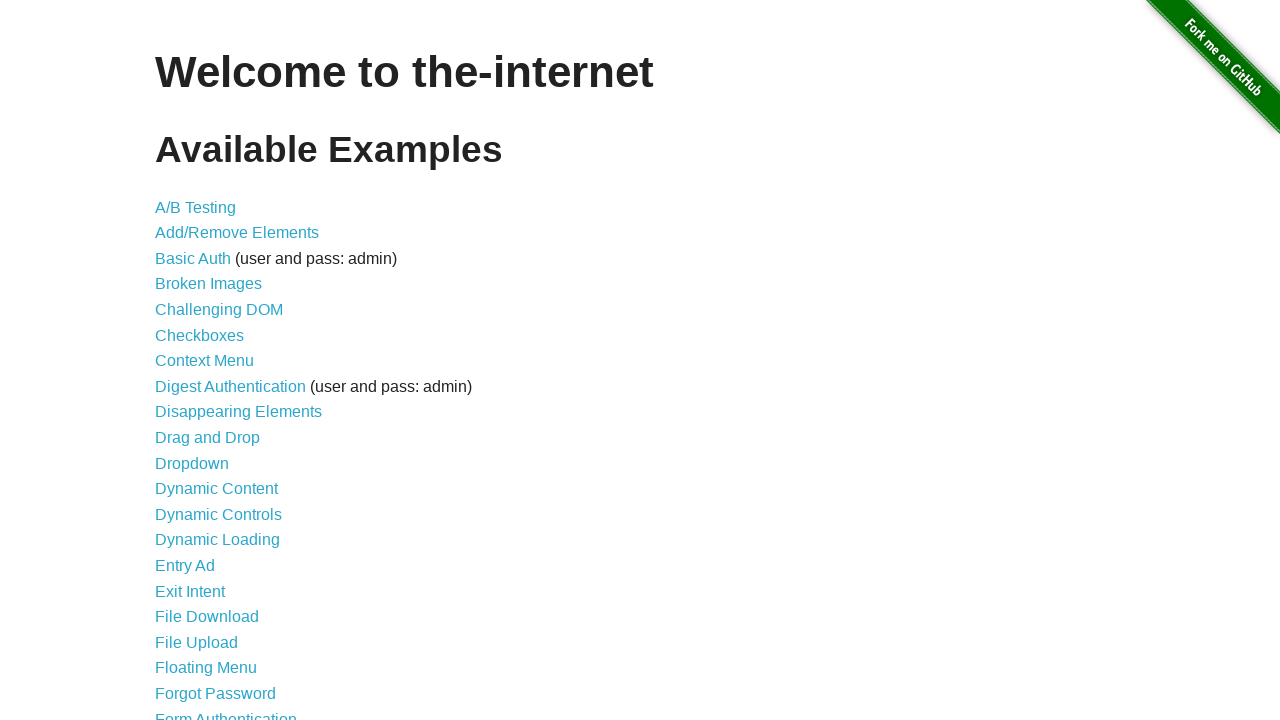

Clicked on Dynamic Controls link (13th item in the list) at (218, 514) on xpath=//*[@id='content']/ul/li[13]/a
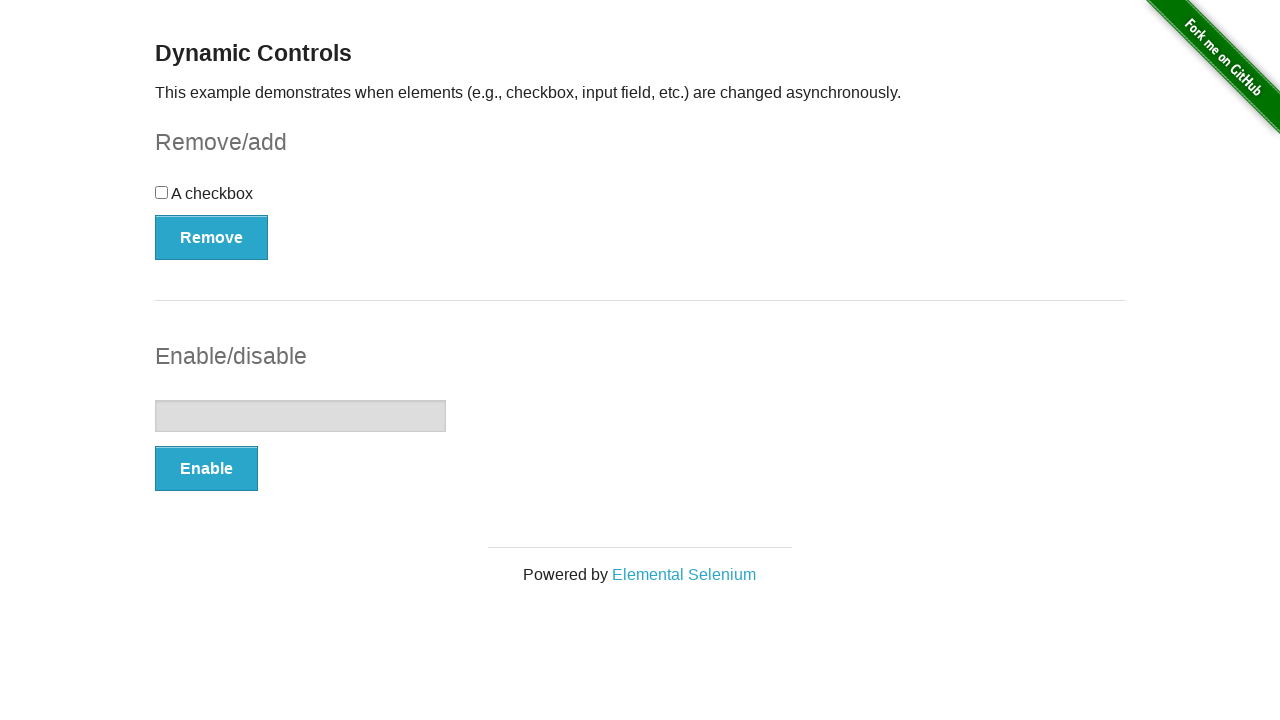

Checked if input field is enabled
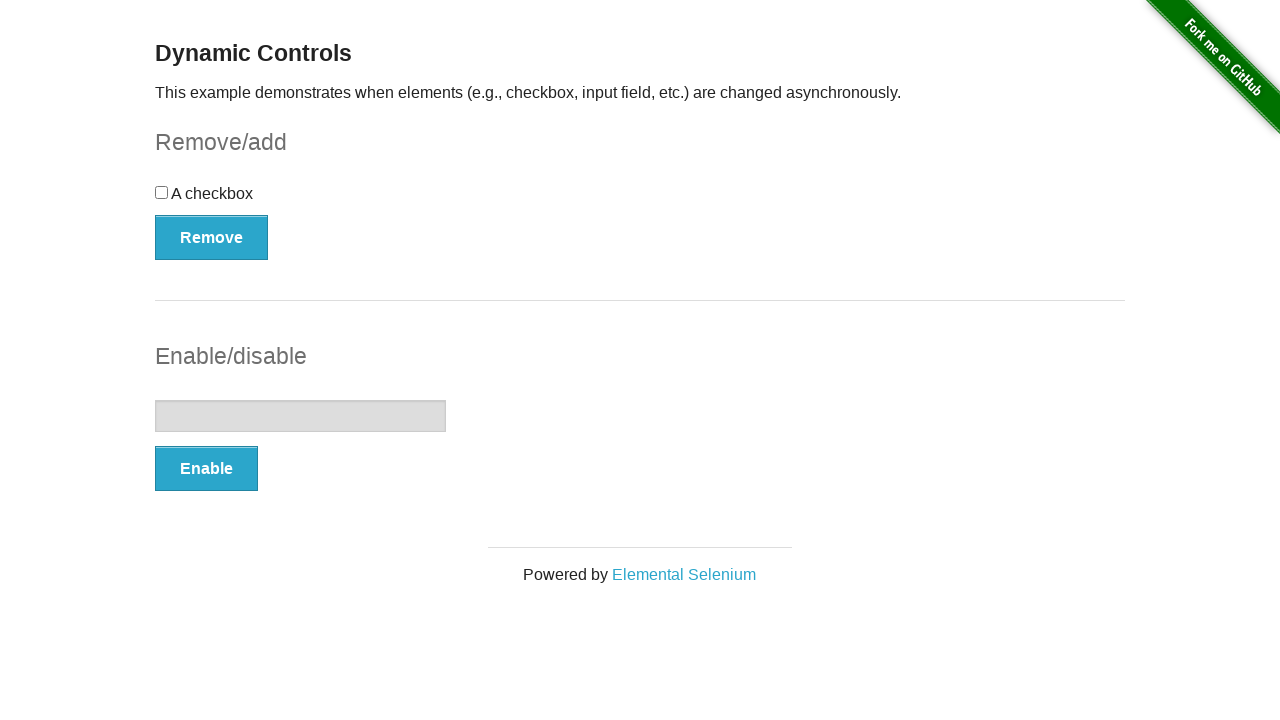

Clicked the Enable button to enable input field at (206, 469) on xpath=//*[@id='input-example']/button
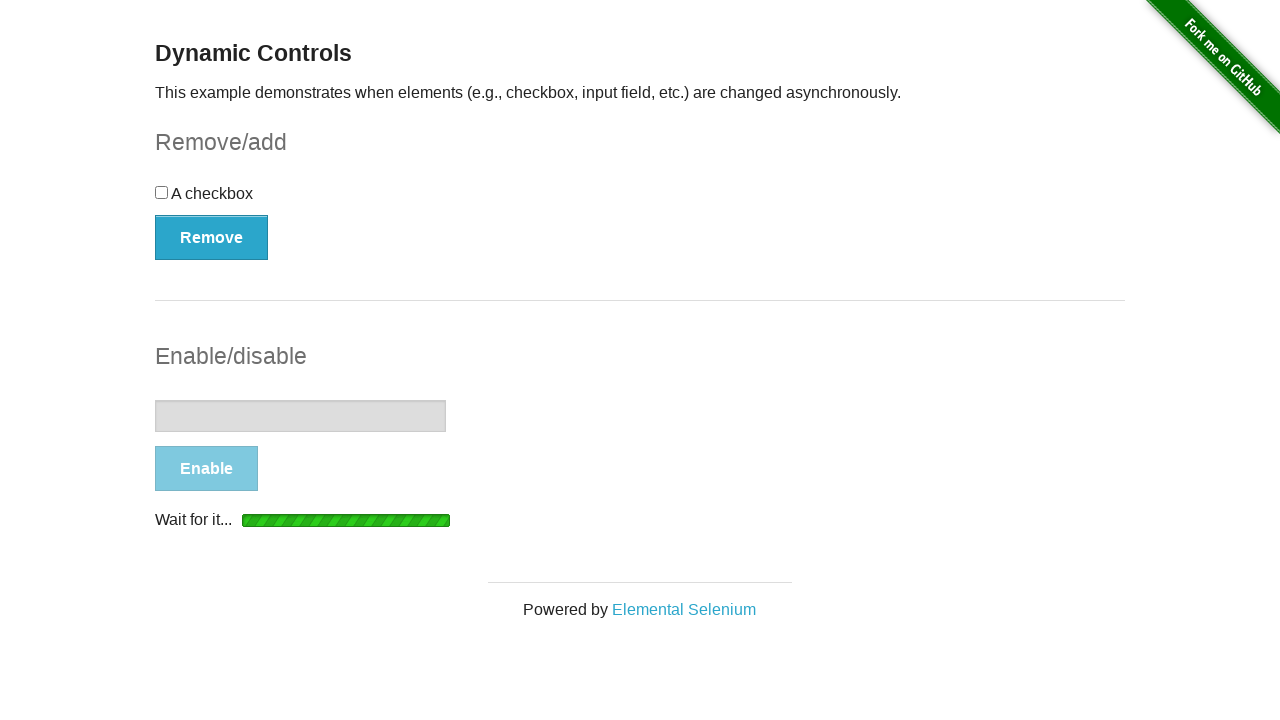

Waited for input field to become enabled
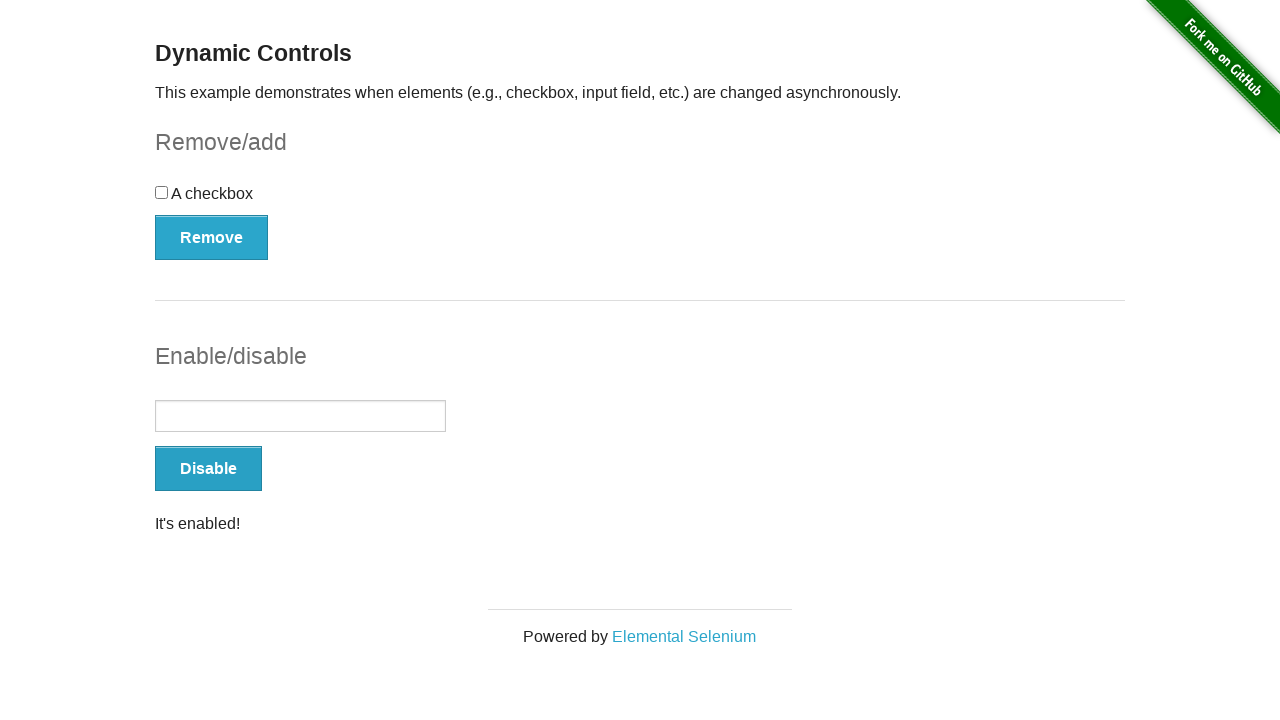

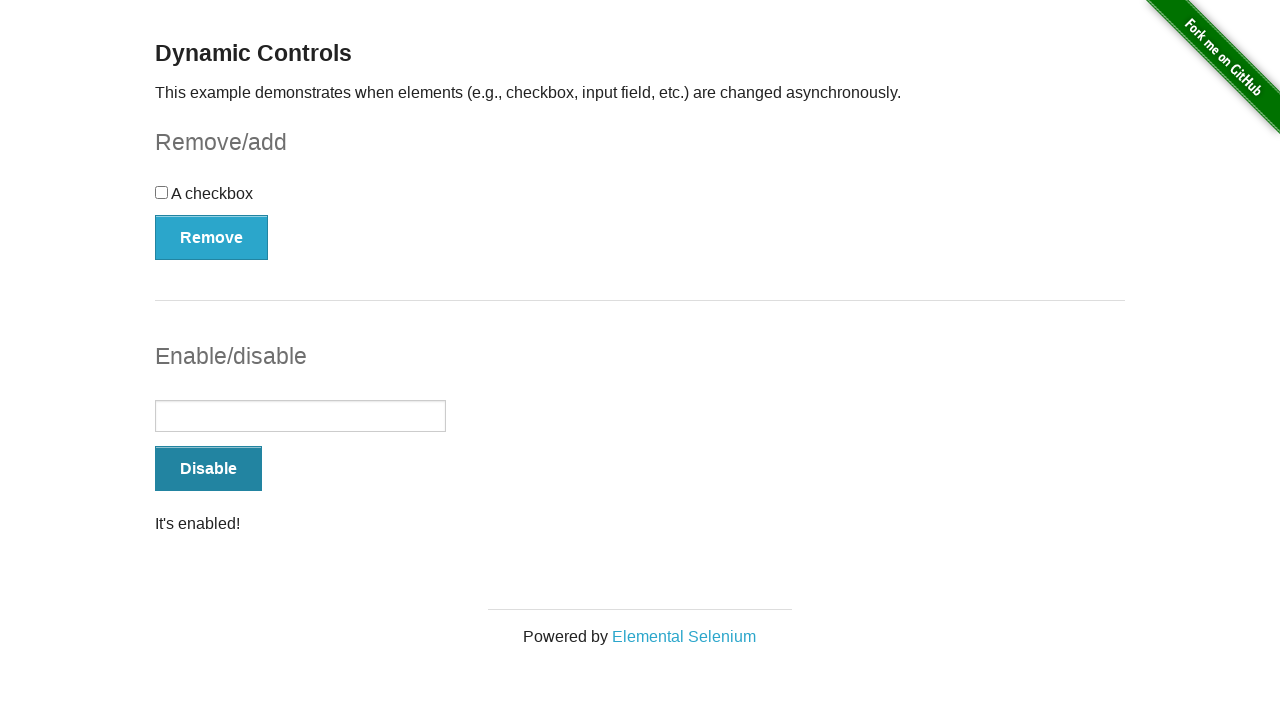